Tests clicking a button with a dynamic ID multiple times to verify the button can be located by its CSS class regardless of changing IDs

Starting URL: http://uitestingplayground.com/dynamicid

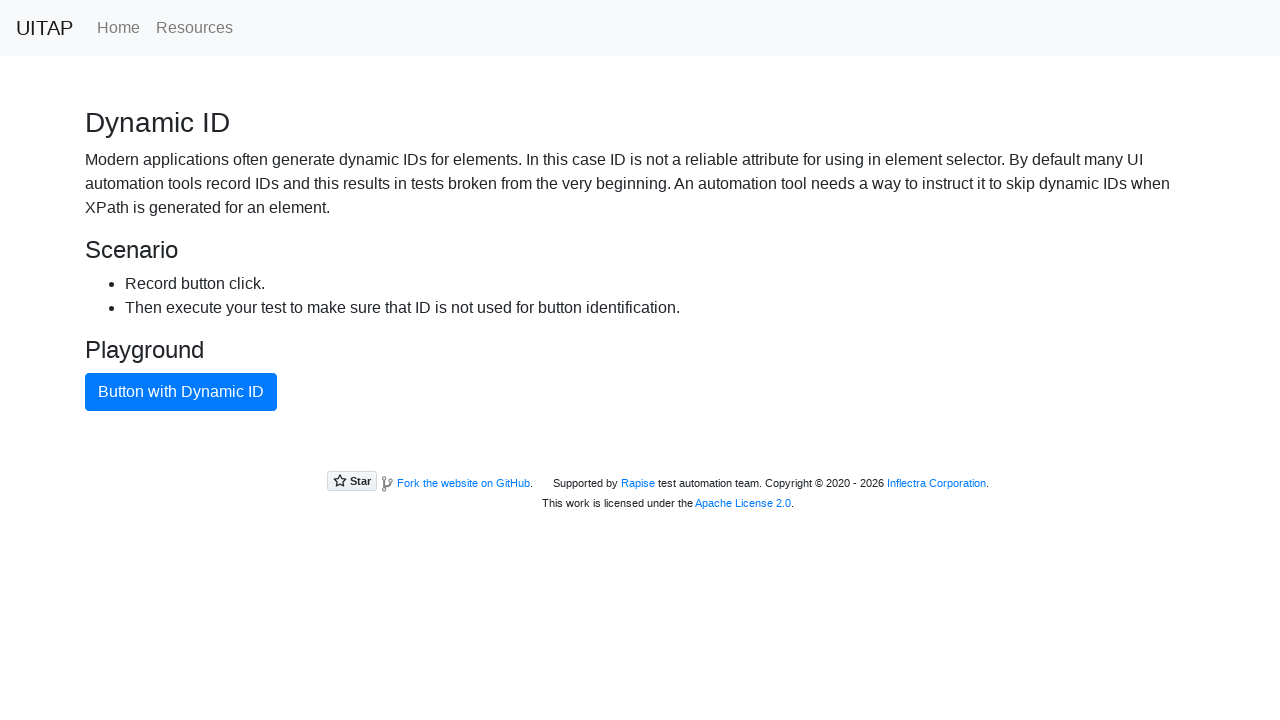

Navigated to dynamic ID test page
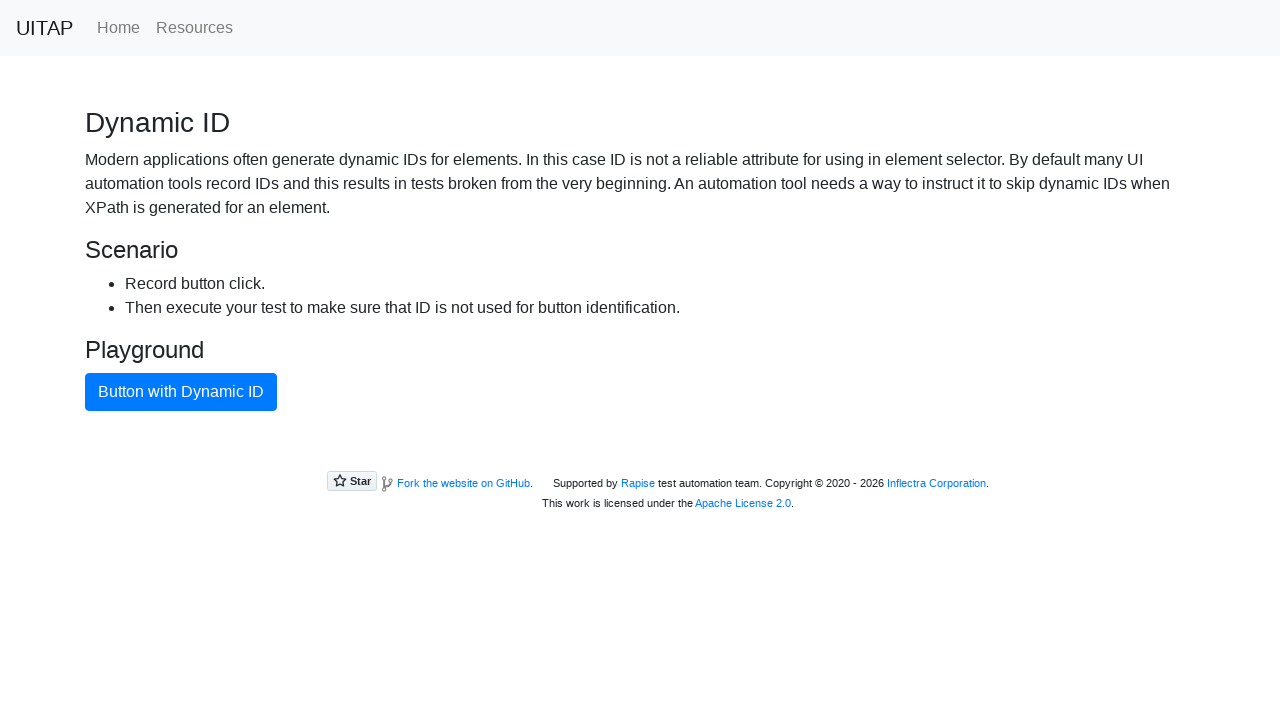

Clicked button with dynamic ID (click 1 of 3) at (181, 392) on button.btn-primary
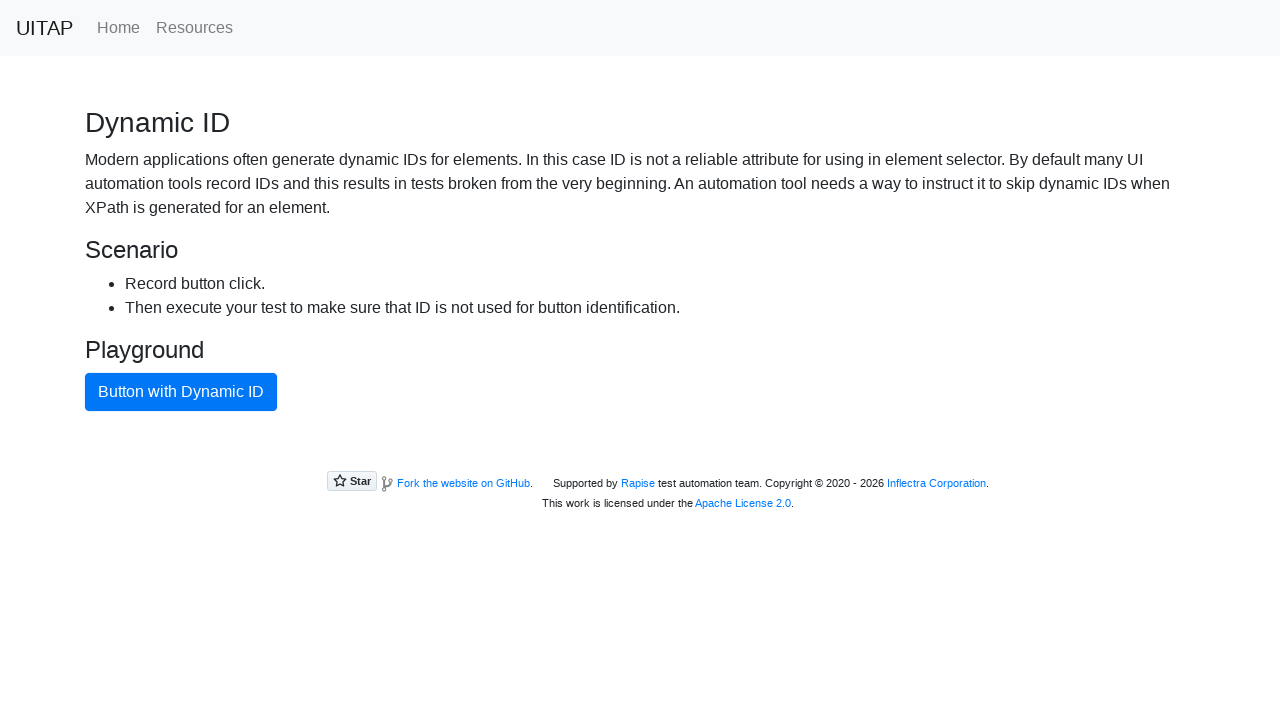

Clicked button with dynamic ID (click 2 of 3) at (181, 392) on button.btn-primary
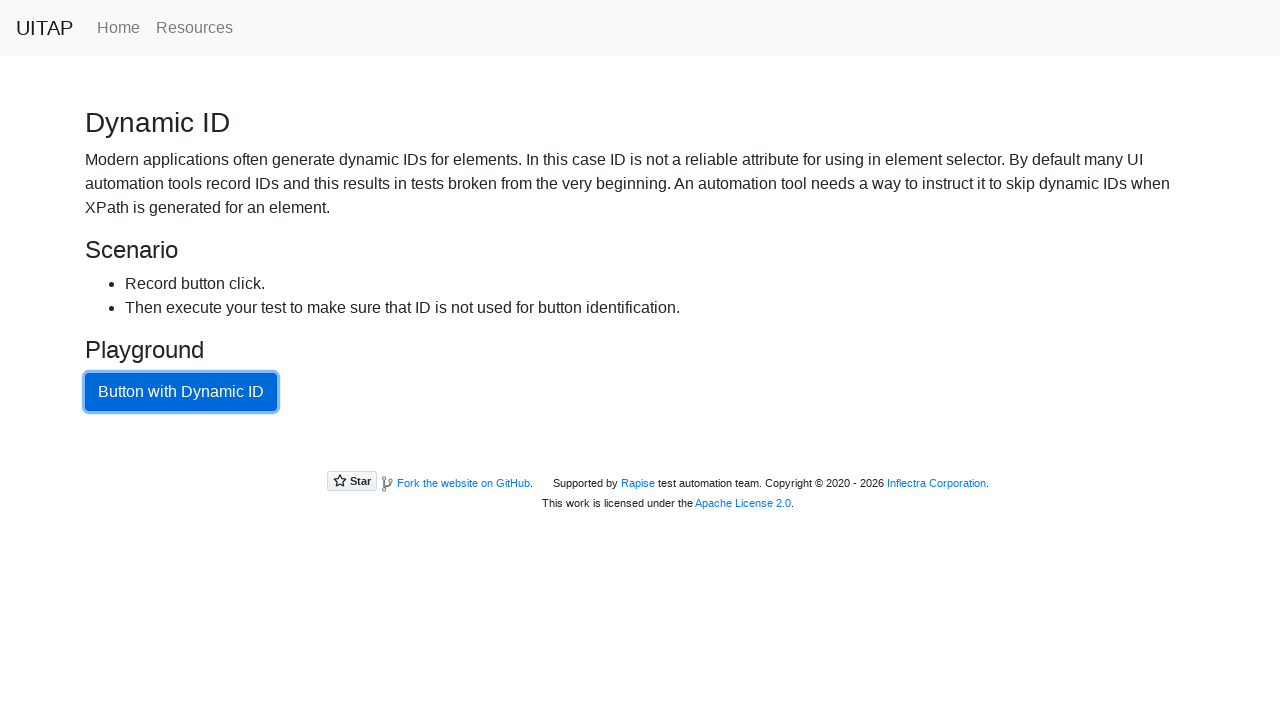

Clicked button with dynamic ID (click 3 of 3) at (181, 392) on button.btn-primary
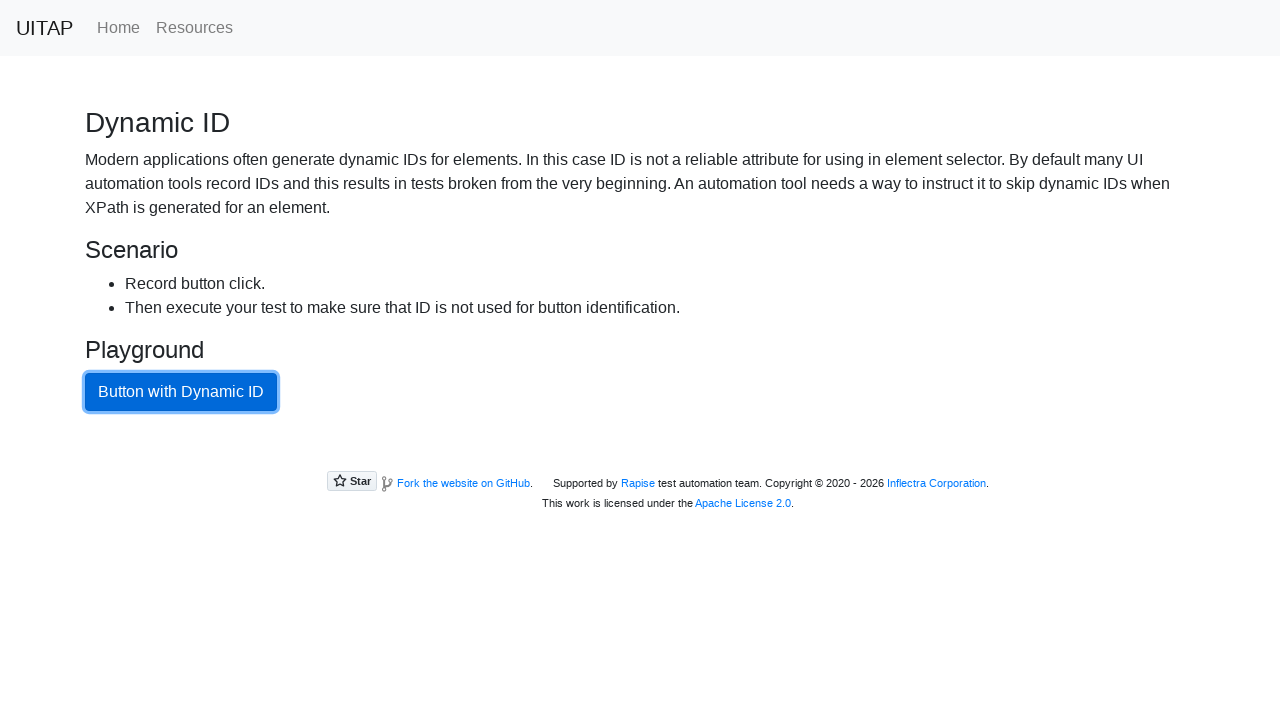

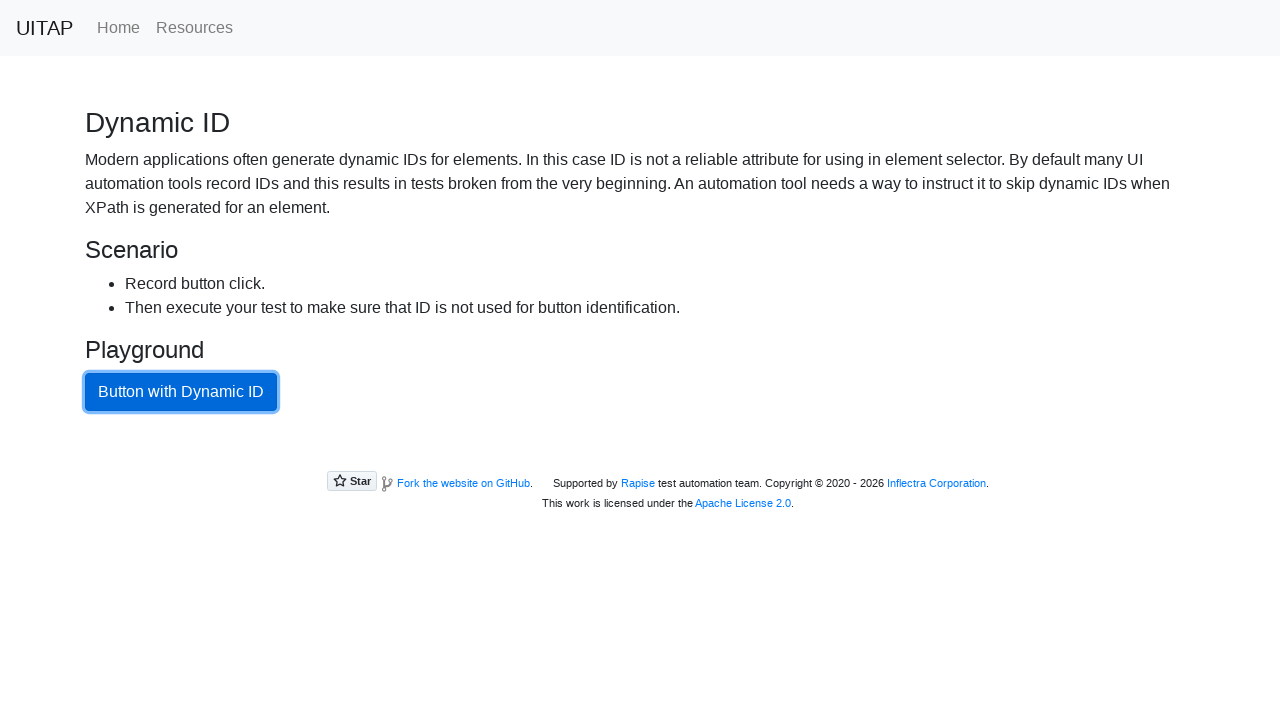